Clicks the "Get started" link on Playwright docs and verifies the Installation heading is visible

Starting URL: https://playwright.dev/

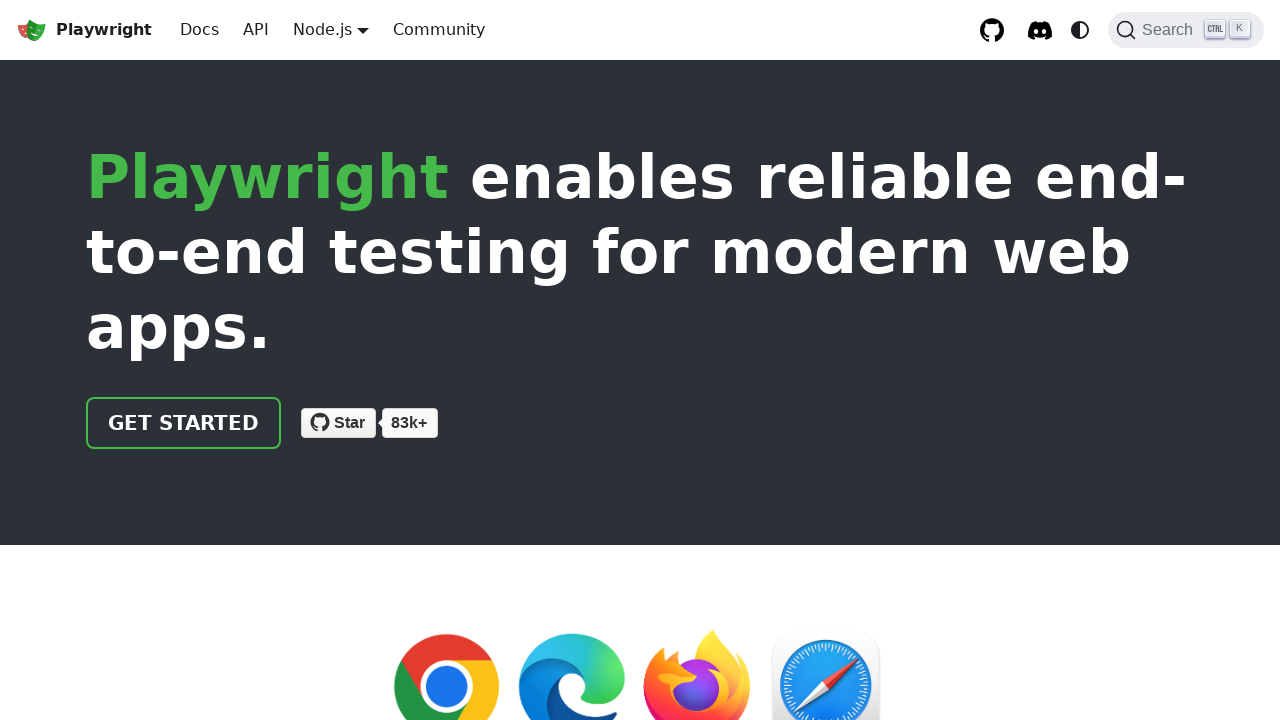

Clicked 'Get started' link on Playwright docs homepage at (184, 423) on internal:role=link[name="Get started"i]
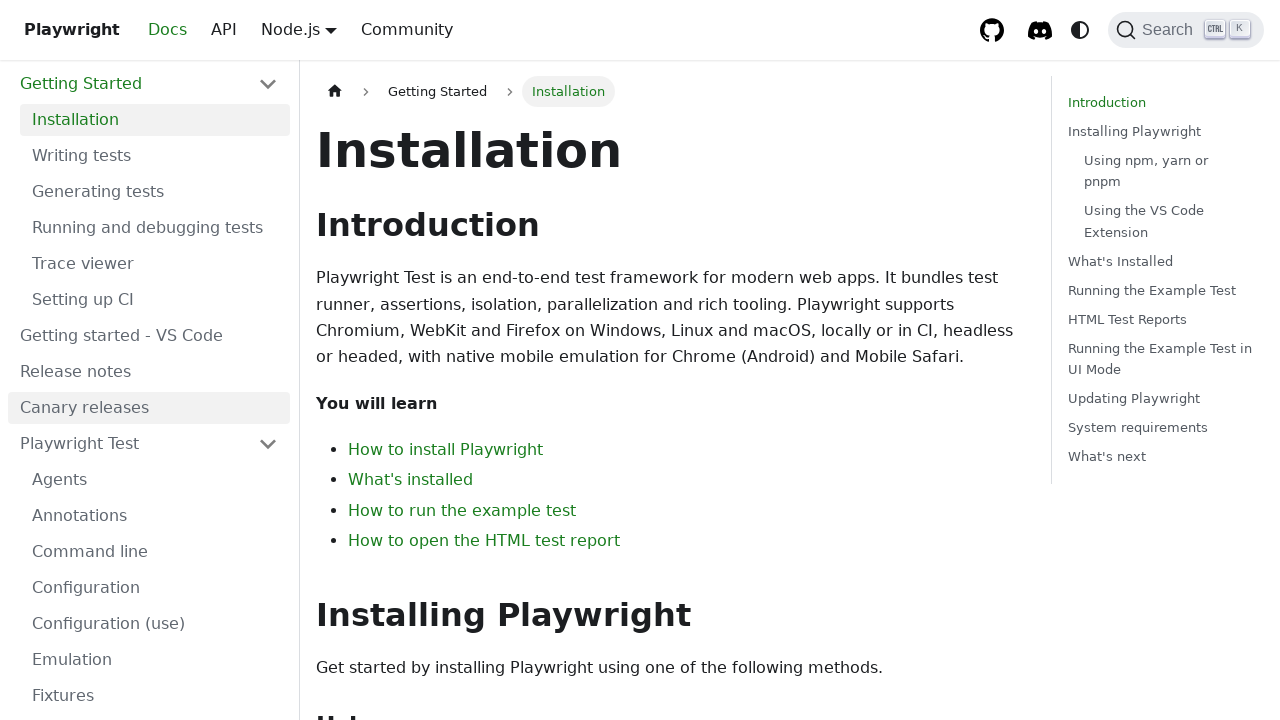

Verified 'Installation' heading is visible on the Get started page
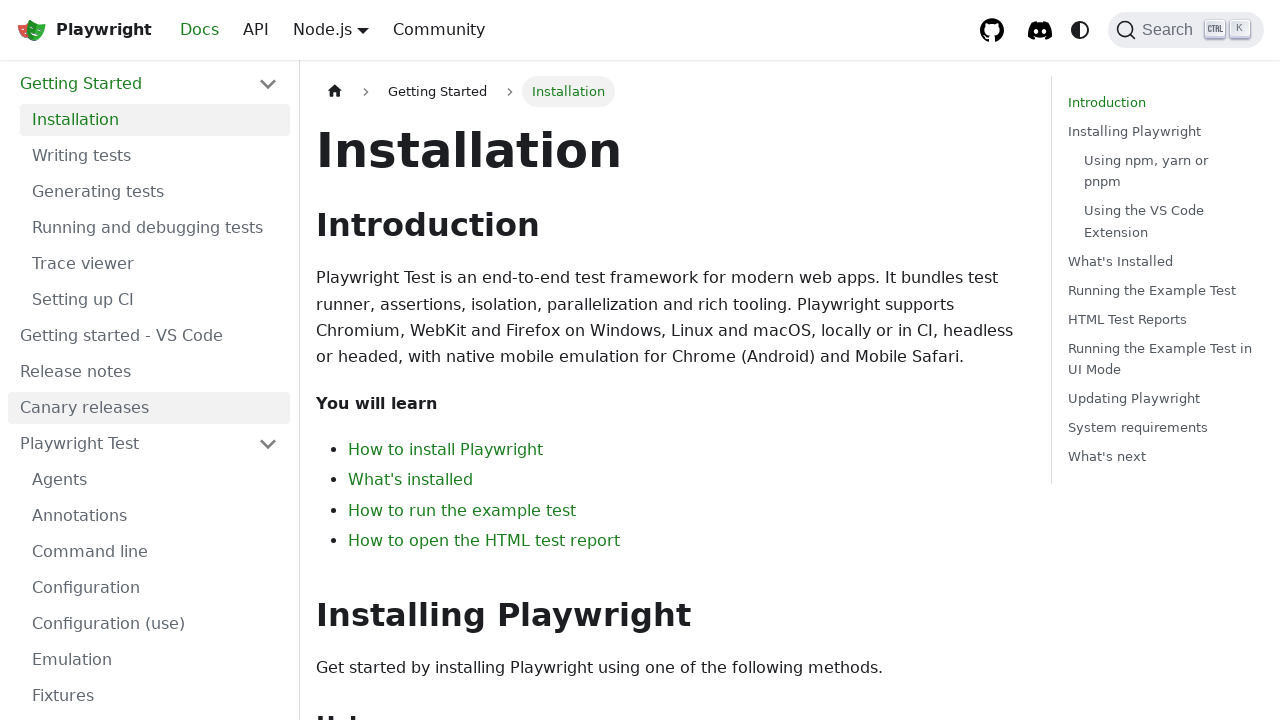

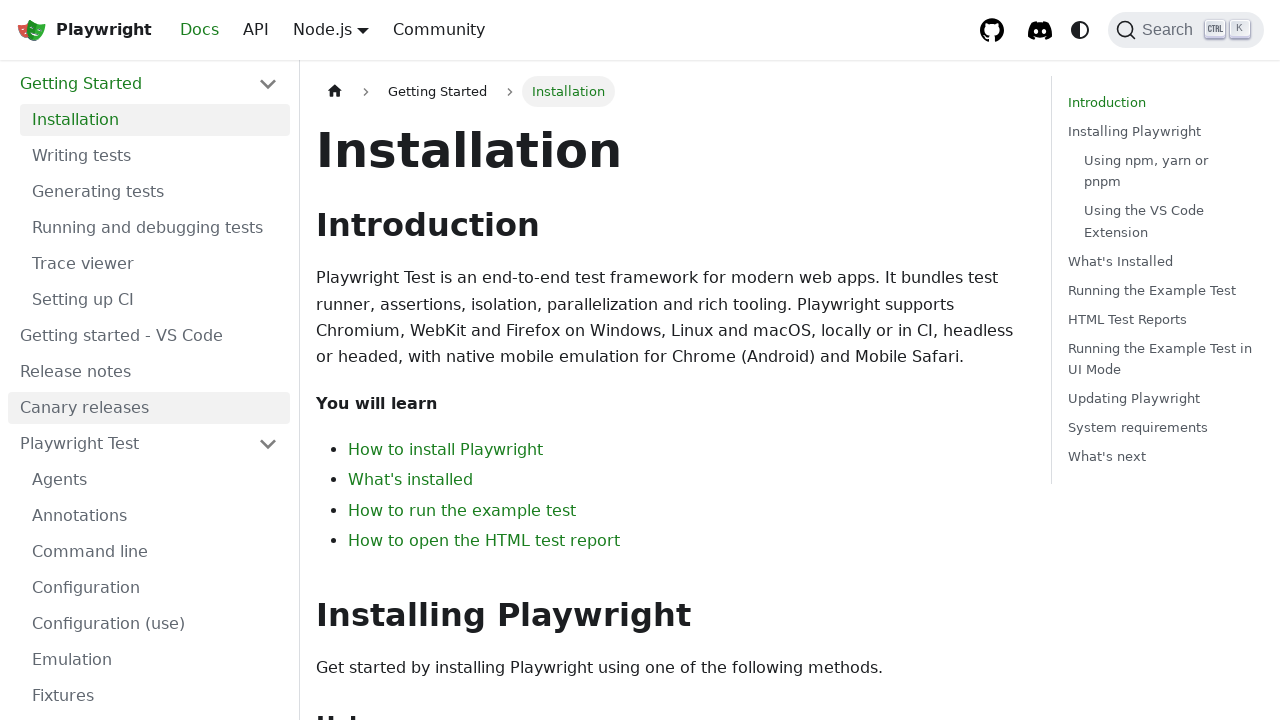